Tests dropdown selection functionality by selecting an option from a dropdown menu

Starting URL: https://the-internet.herokuapp.com/dropdown

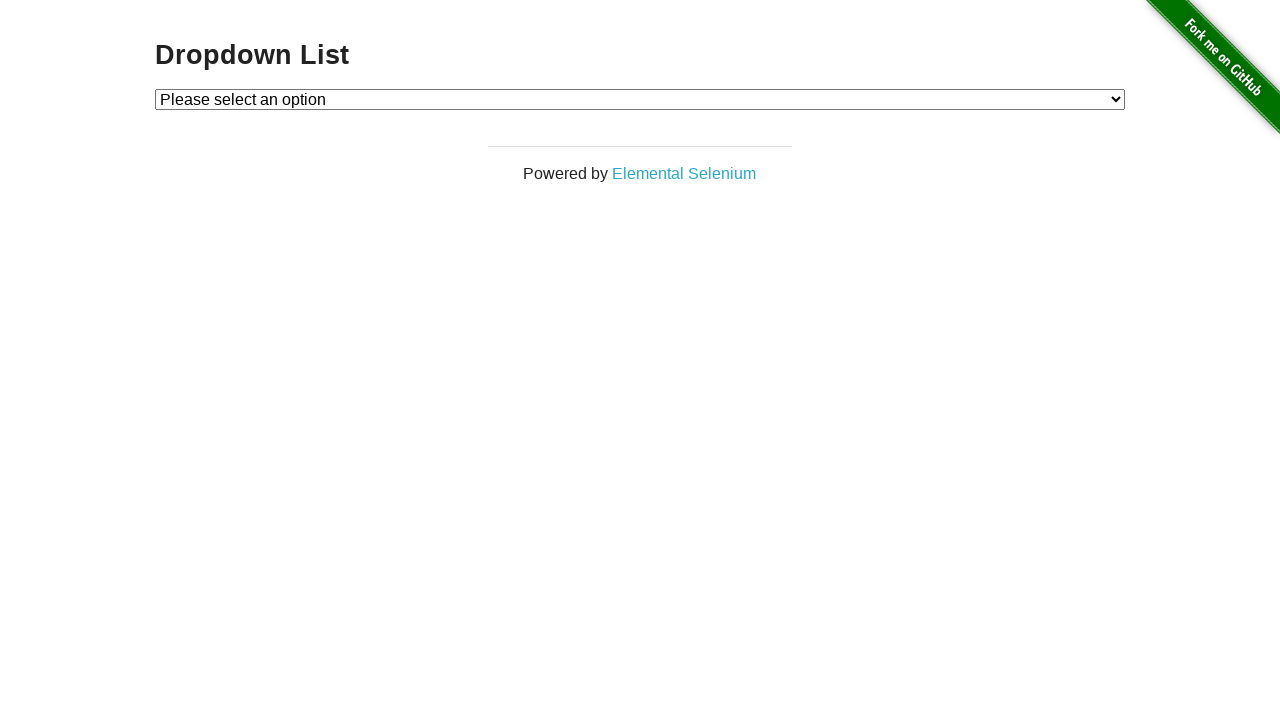

Waited for dropdown menu to be visible
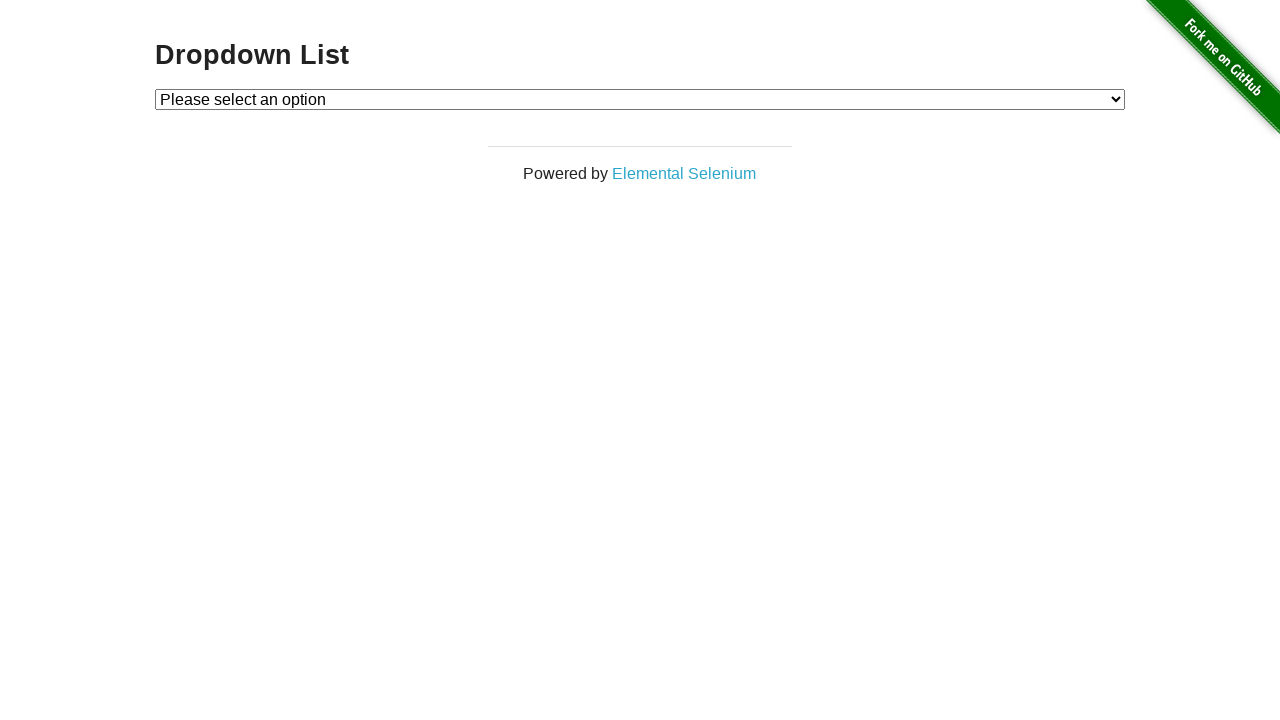

Selected 'Option 2' from dropdown menu on #dropdown
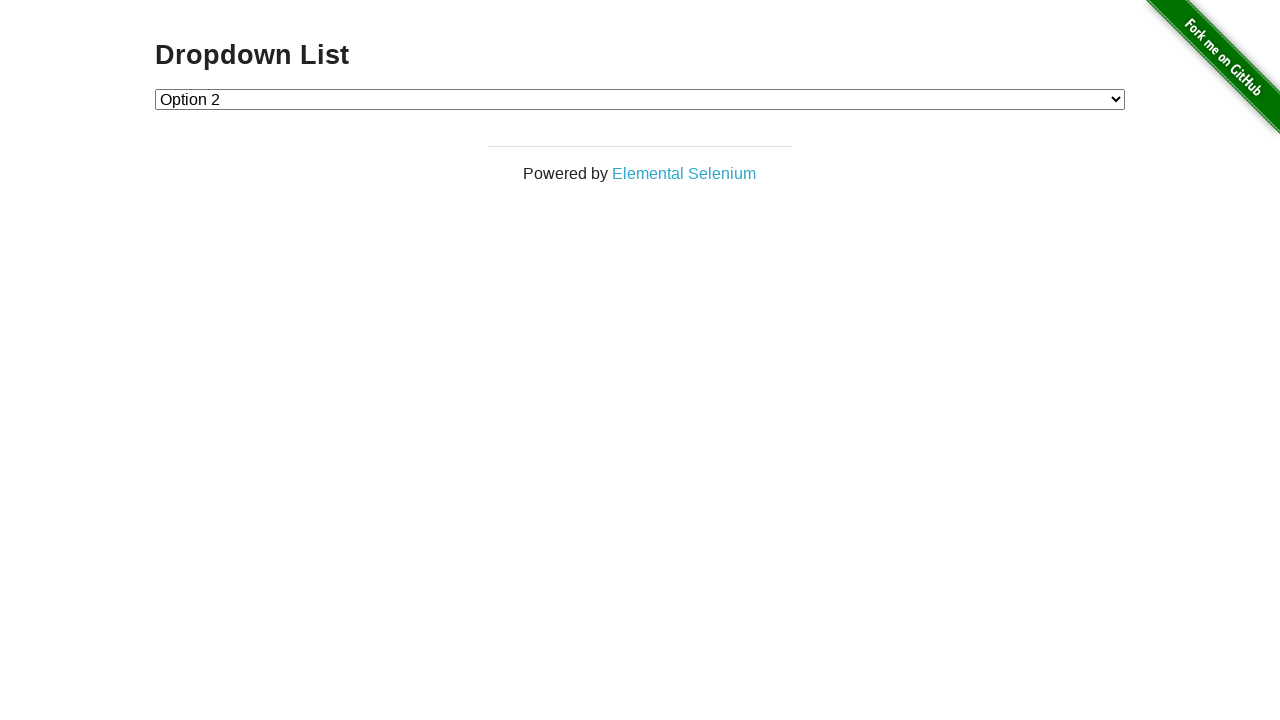

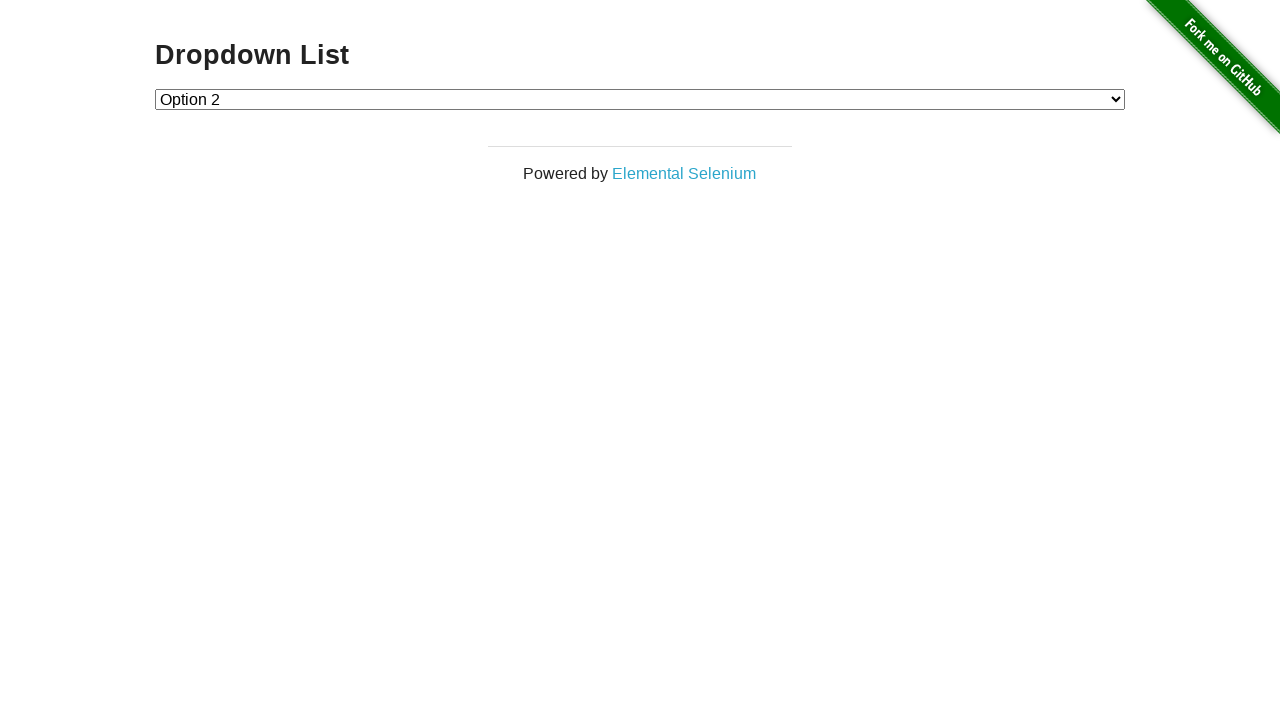